Tests file download functionality by clicking a download button on a grid page

Starting URL: https://leafground.com/grid.xhtml

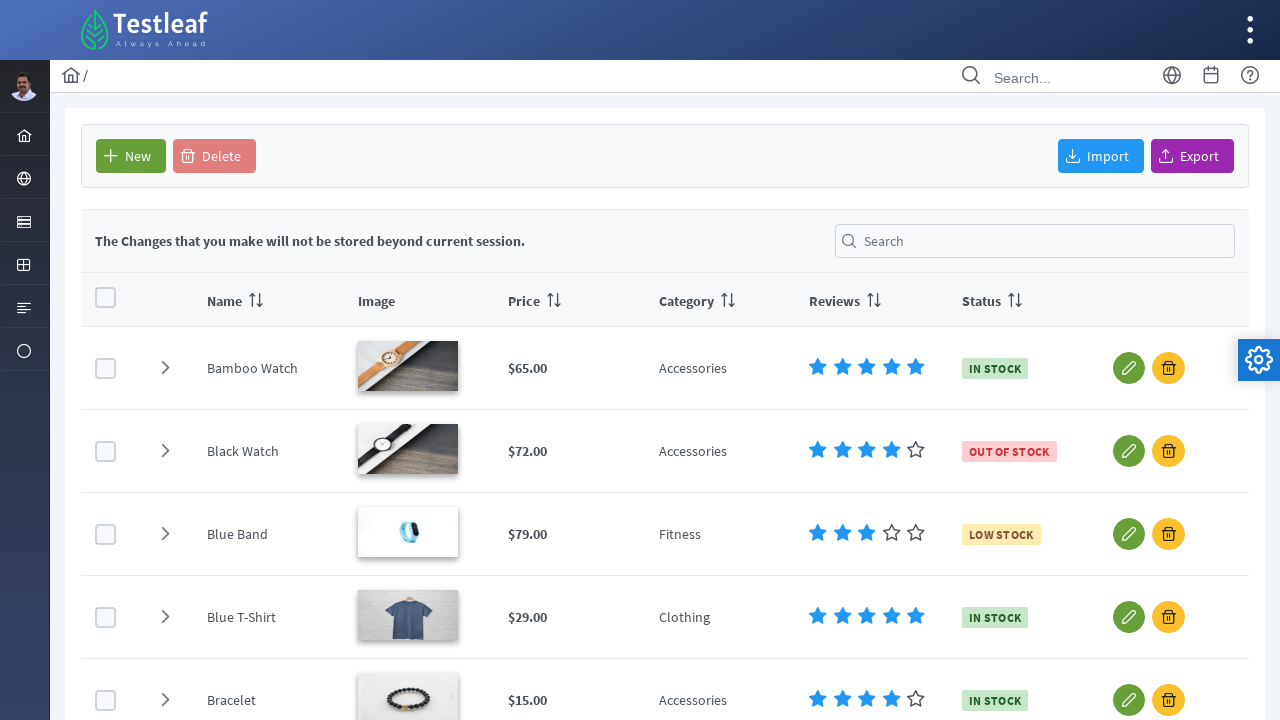

Clicked the download button on the grid page at (1192, 156) on #form\:j_idt93
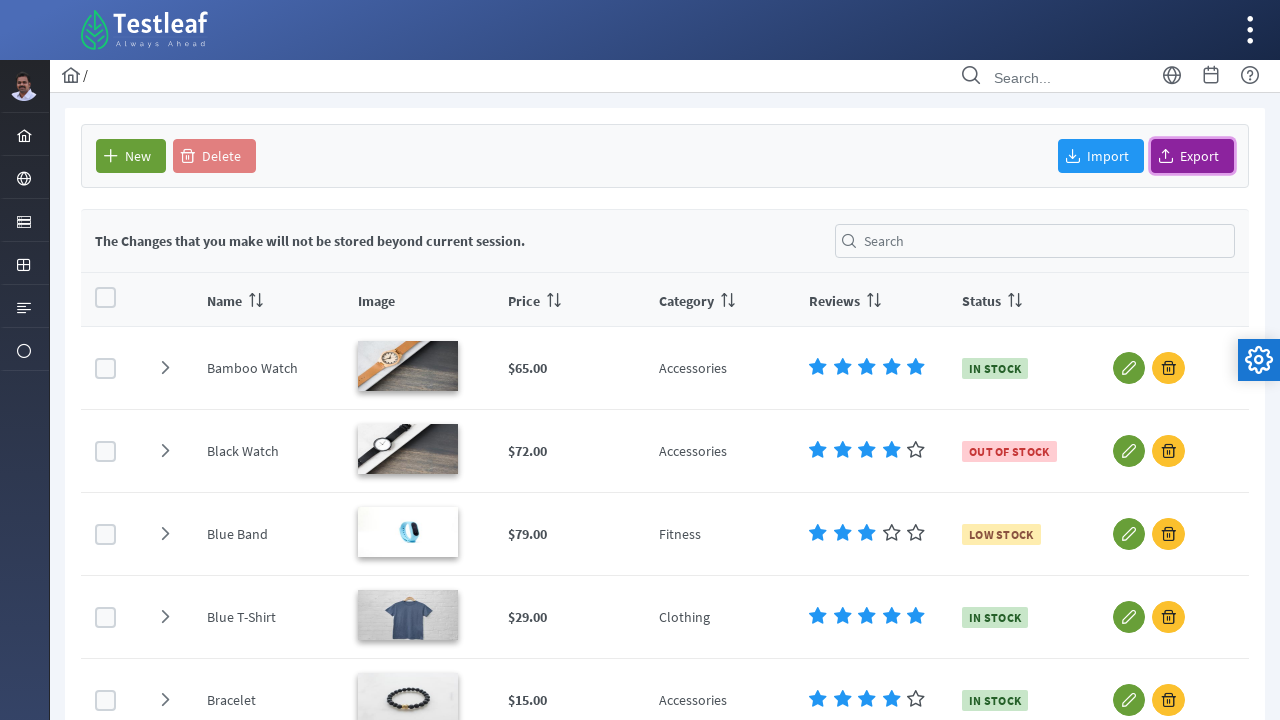

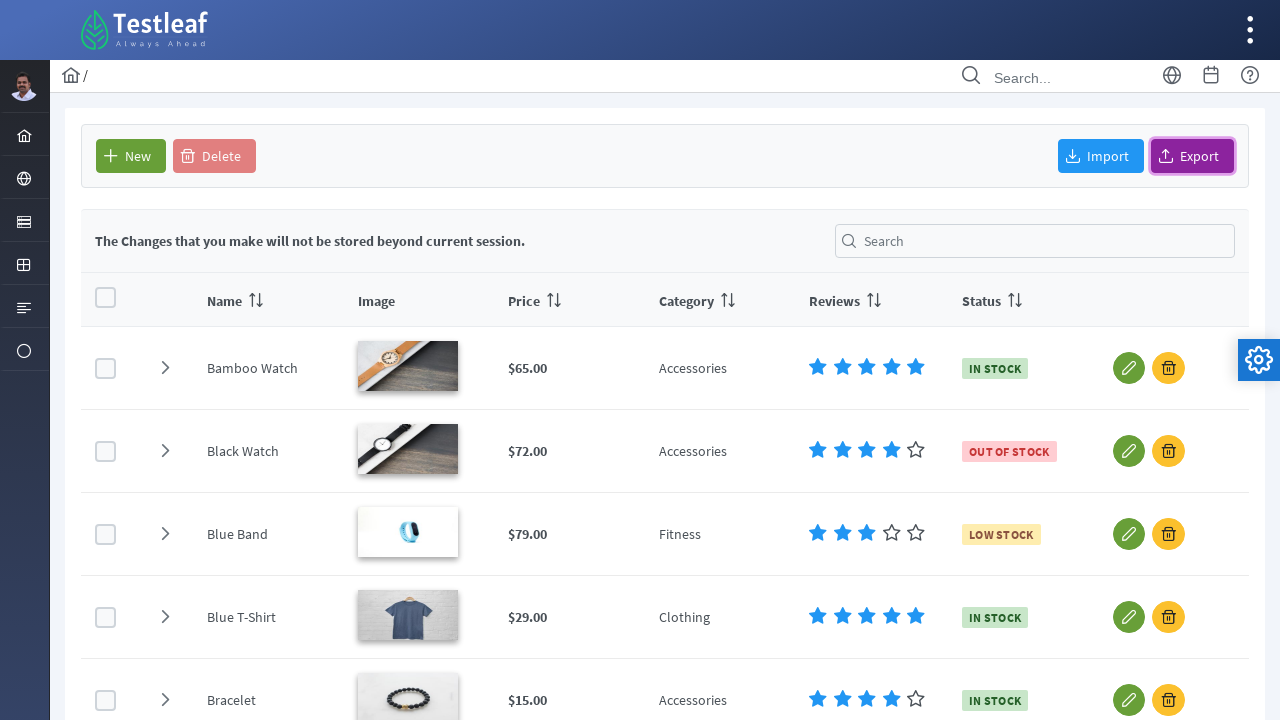